Tests checkbox and radio button selection on a practice form by selecting gender, years of experience, and professional role options

Starting URL: https://awesomeqa.com/practice.html

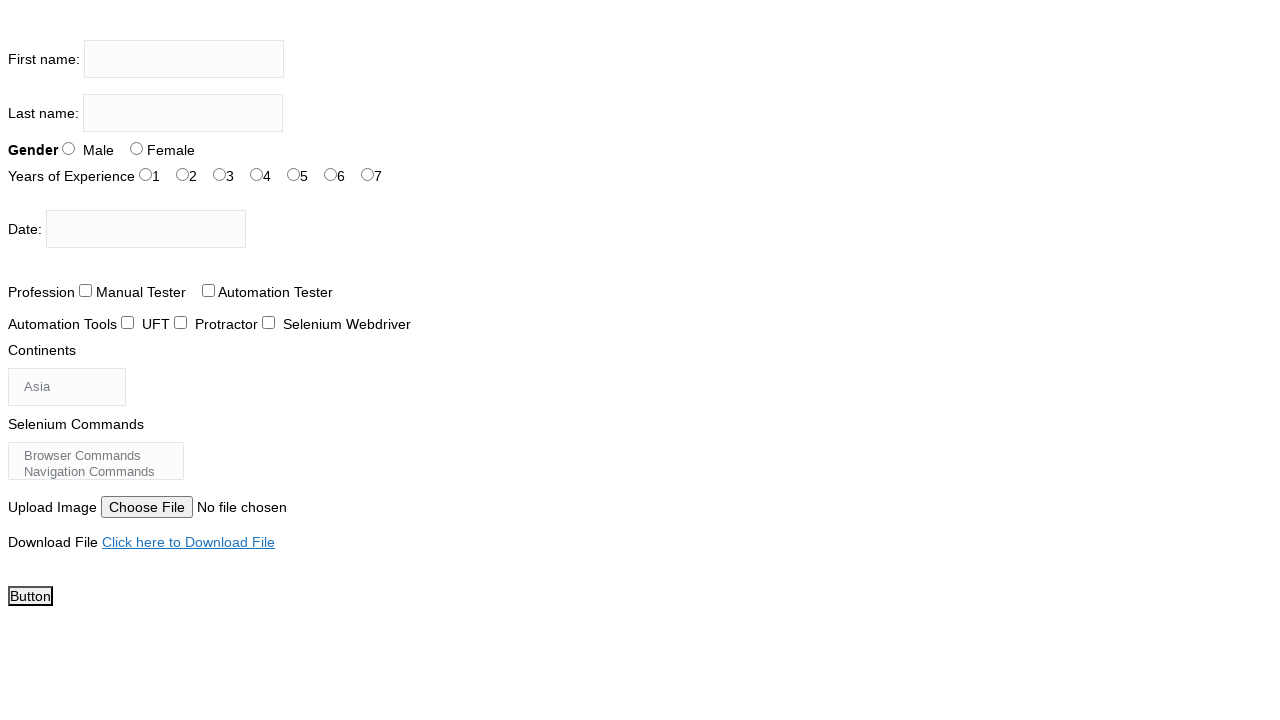

Selected Female gender radio button at (136, 148) on input[value='Female']
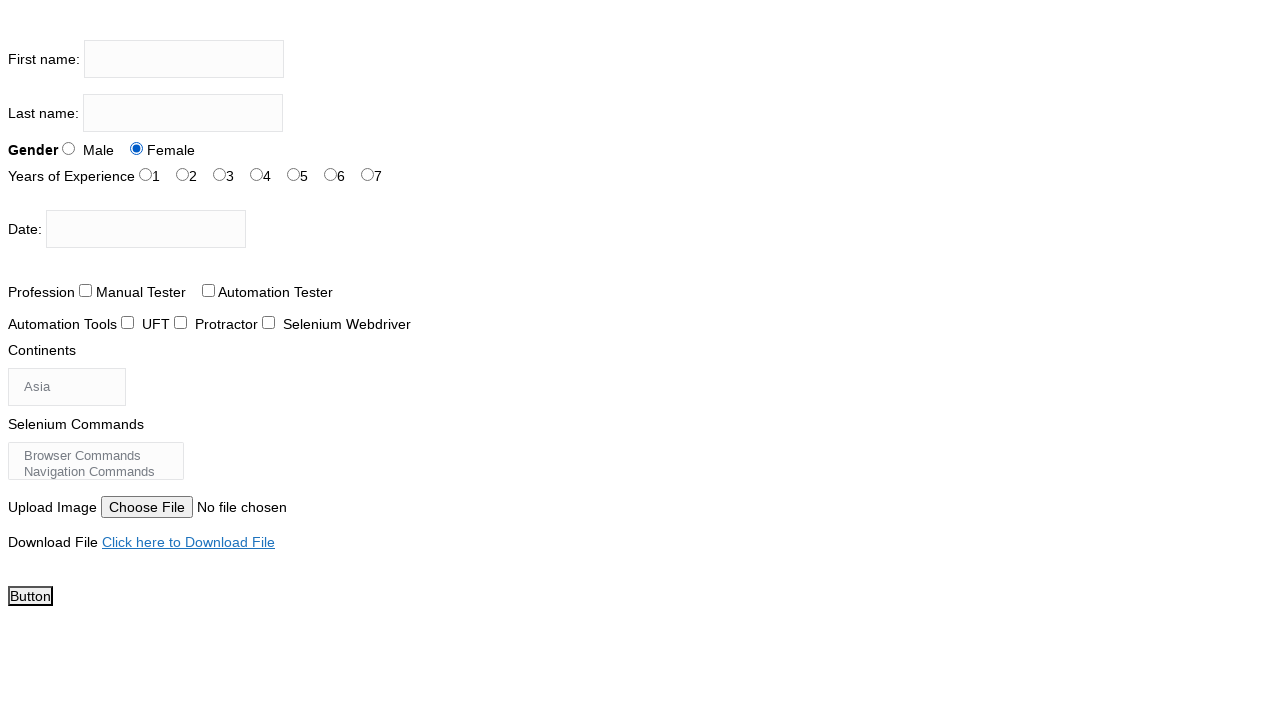

Selected 3 years of experience radio button at (220, 174) on input[value='3']
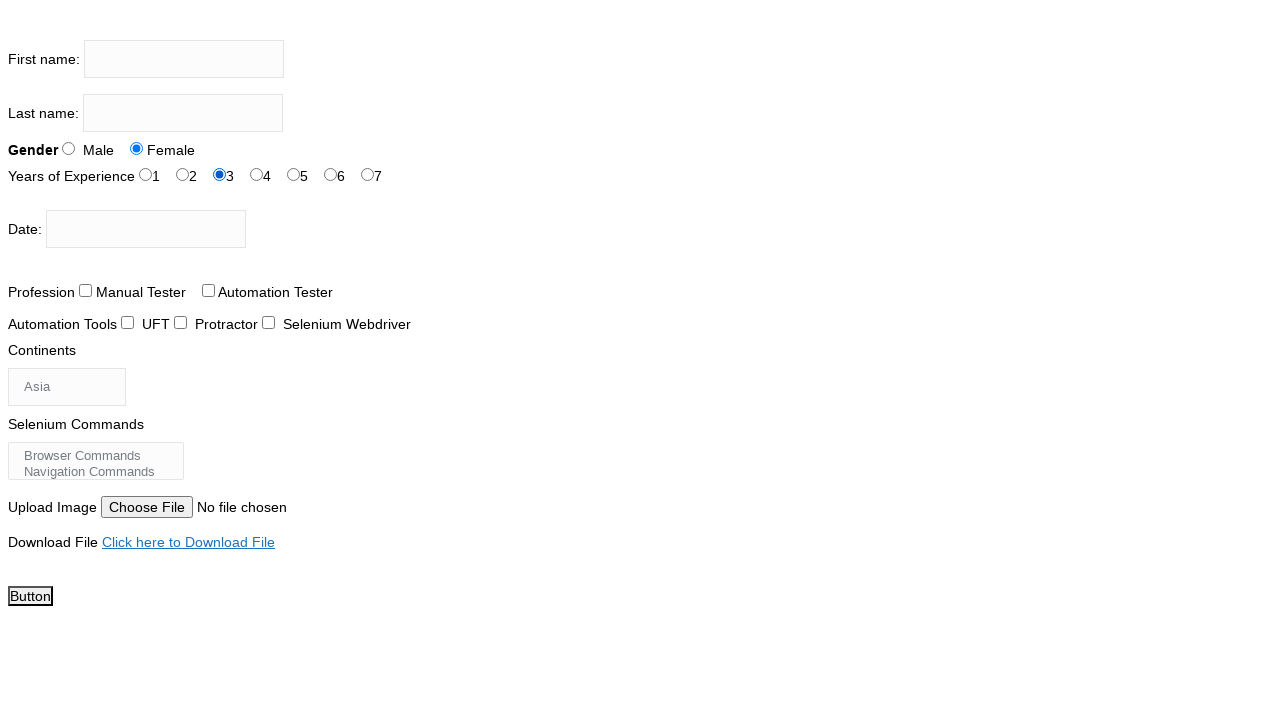

Selected Automation Tester checkbox at (208, 290) on input[value='Automation Tester']
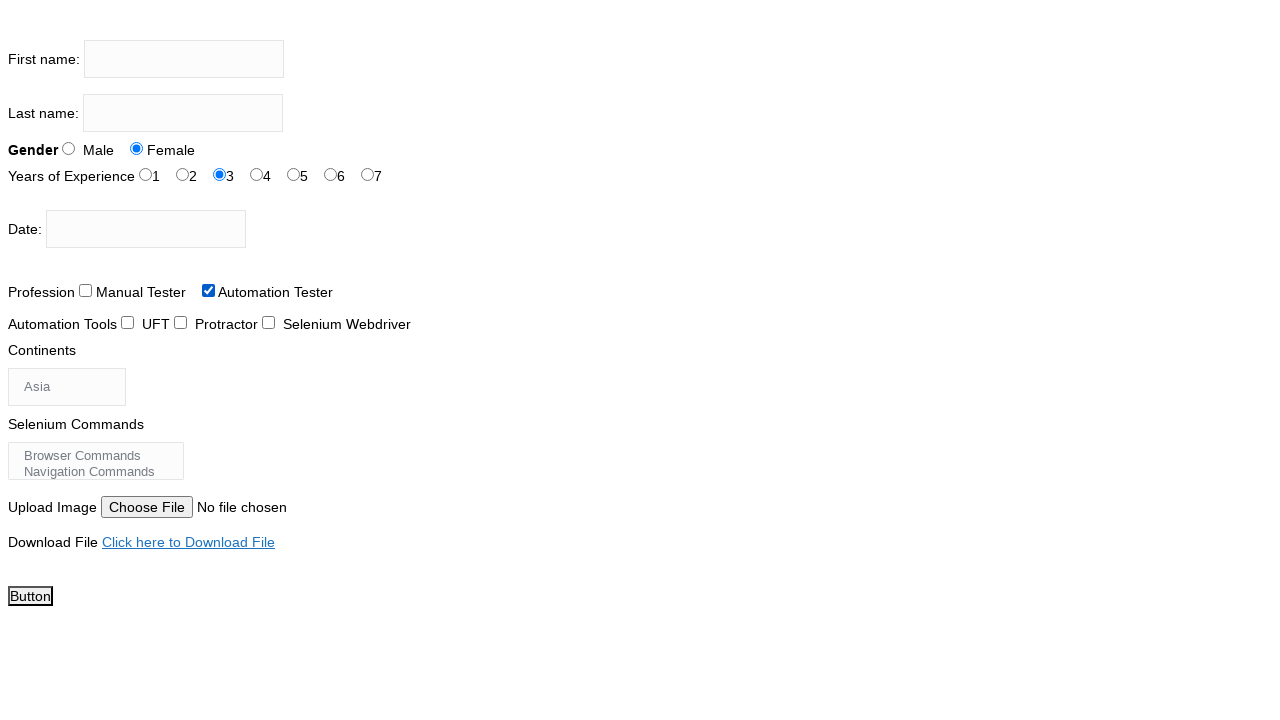

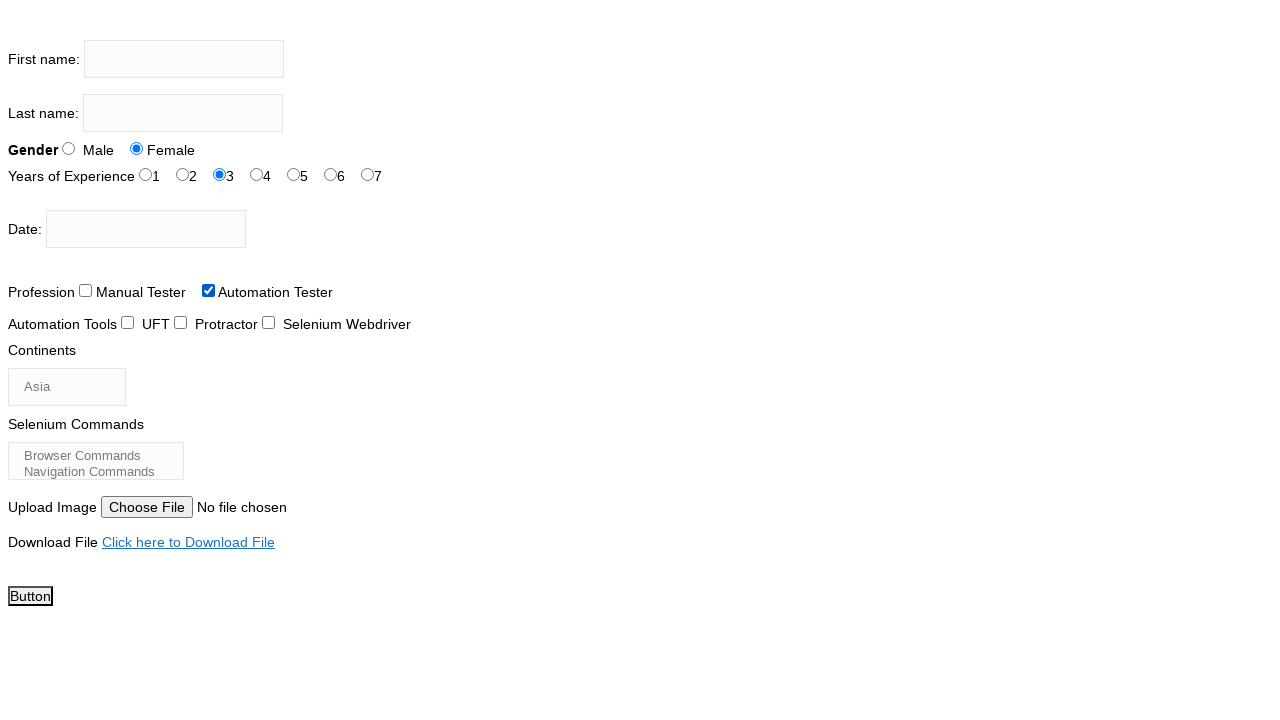